Tests browser navigation functionality including navigating to a page, going back, going forward, and refreshing the page on the Selenium website.

Starting URL: https://www.selenium.dev

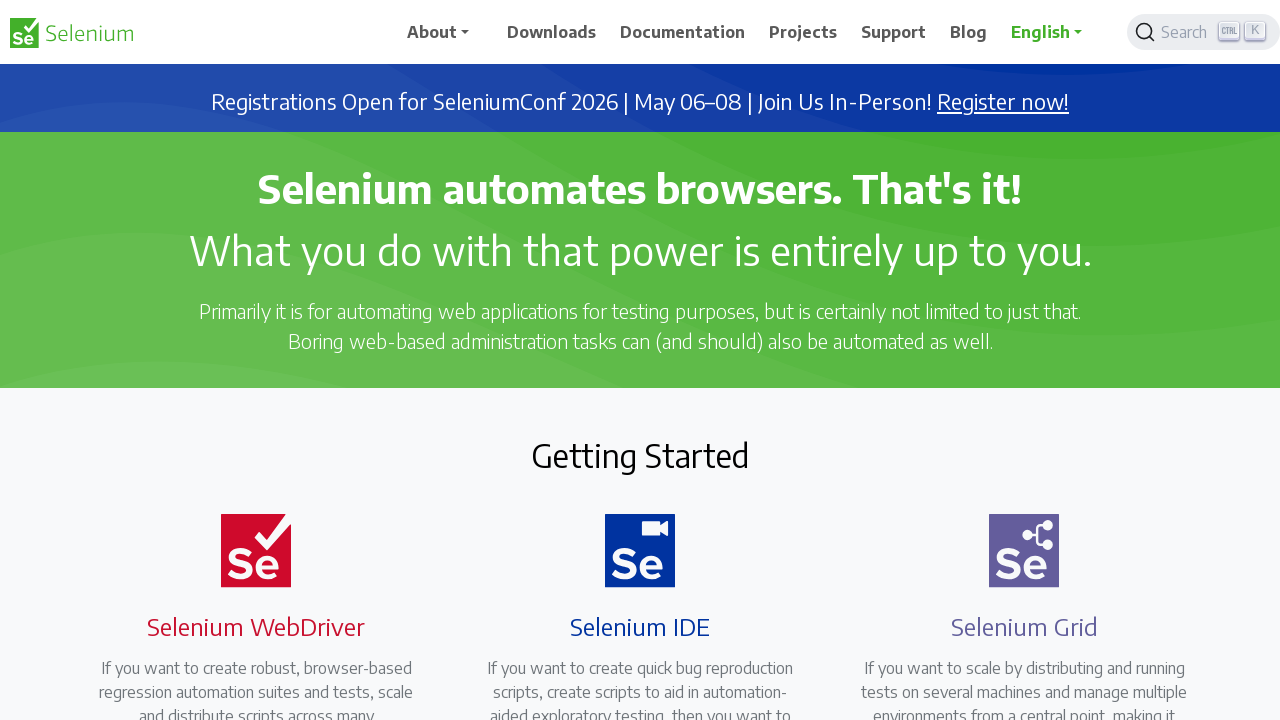

Navigated to the Selenium index page
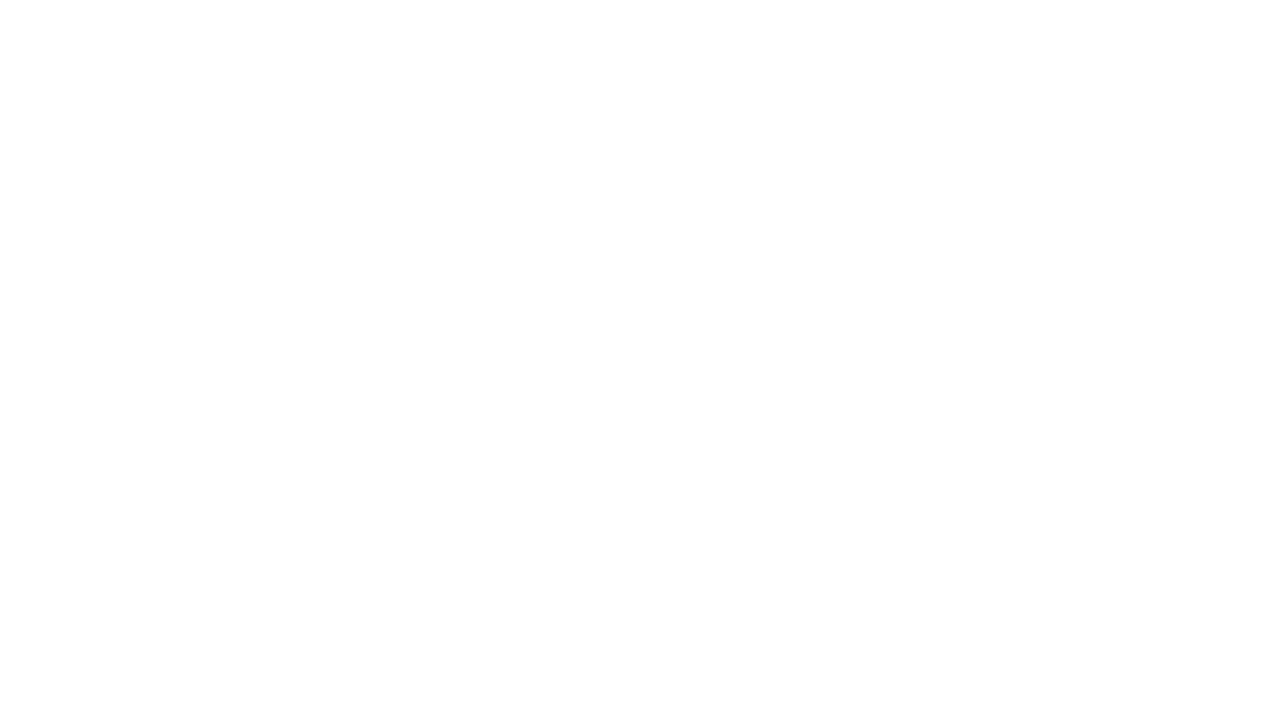

Verified page title is 'Index of Available Pages'
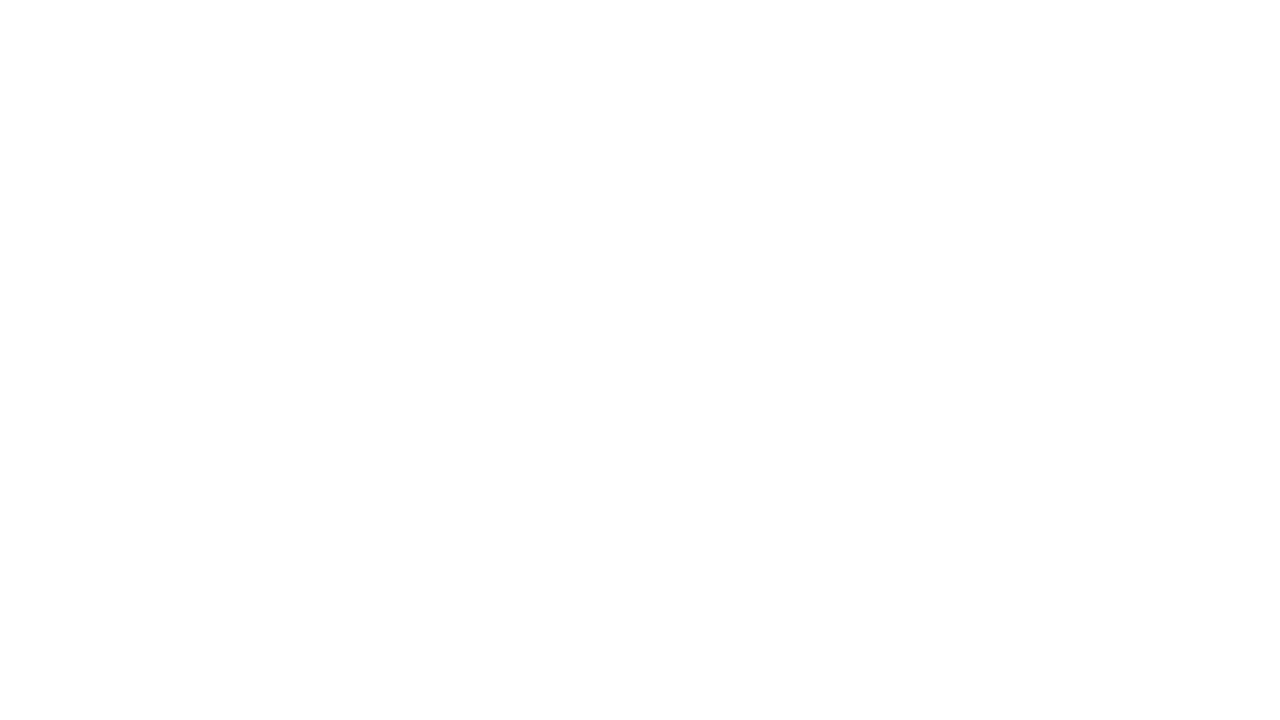

Navigated back to previous page
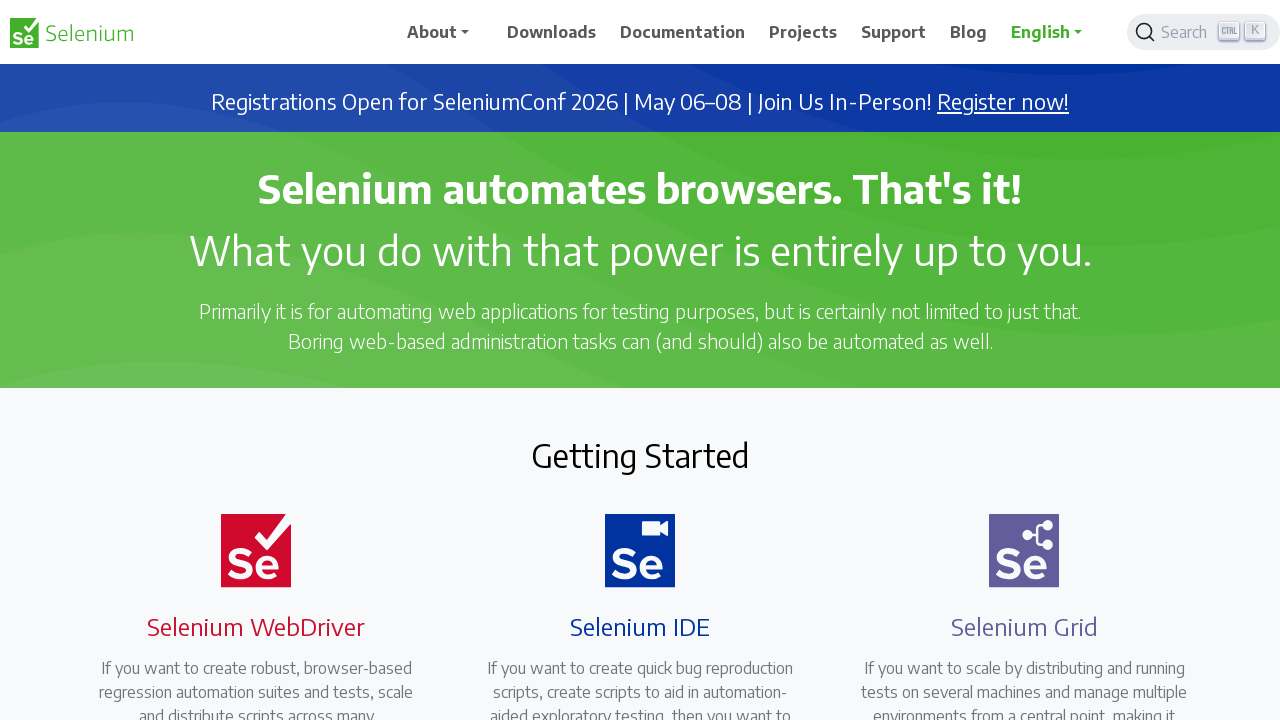

Verified page title is 'Selenium' after going back
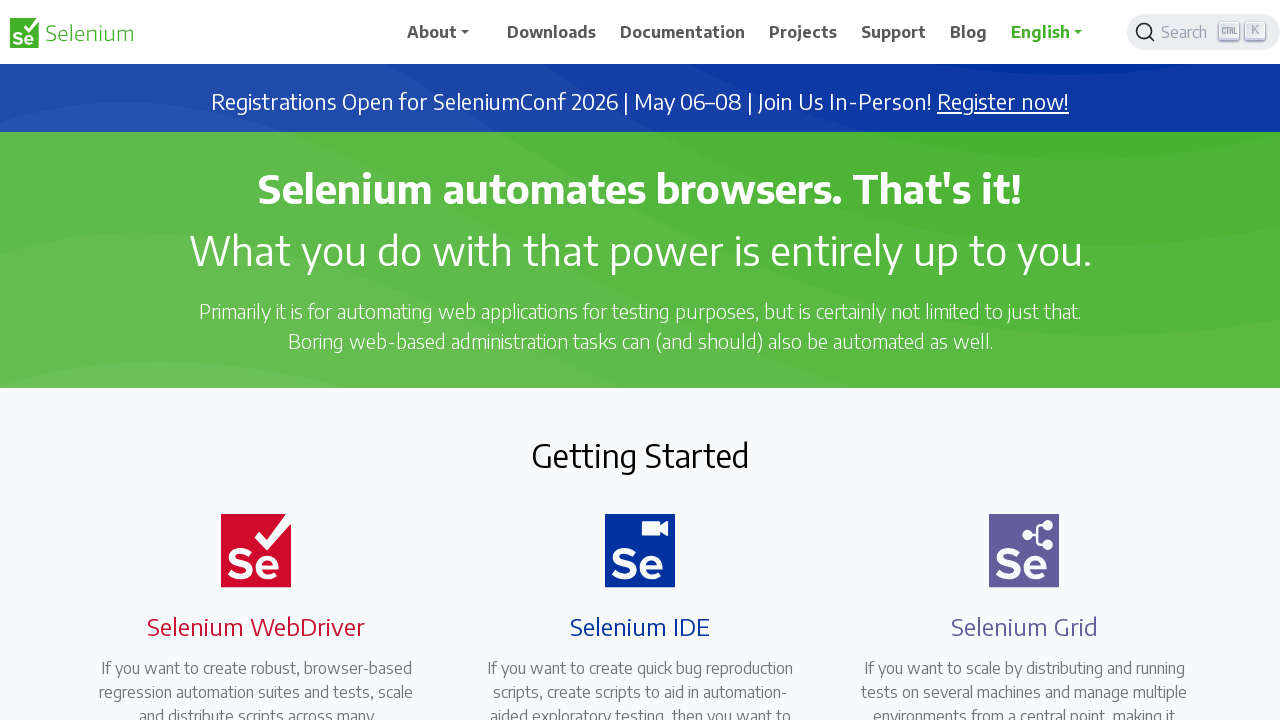

Navigated forward to index page
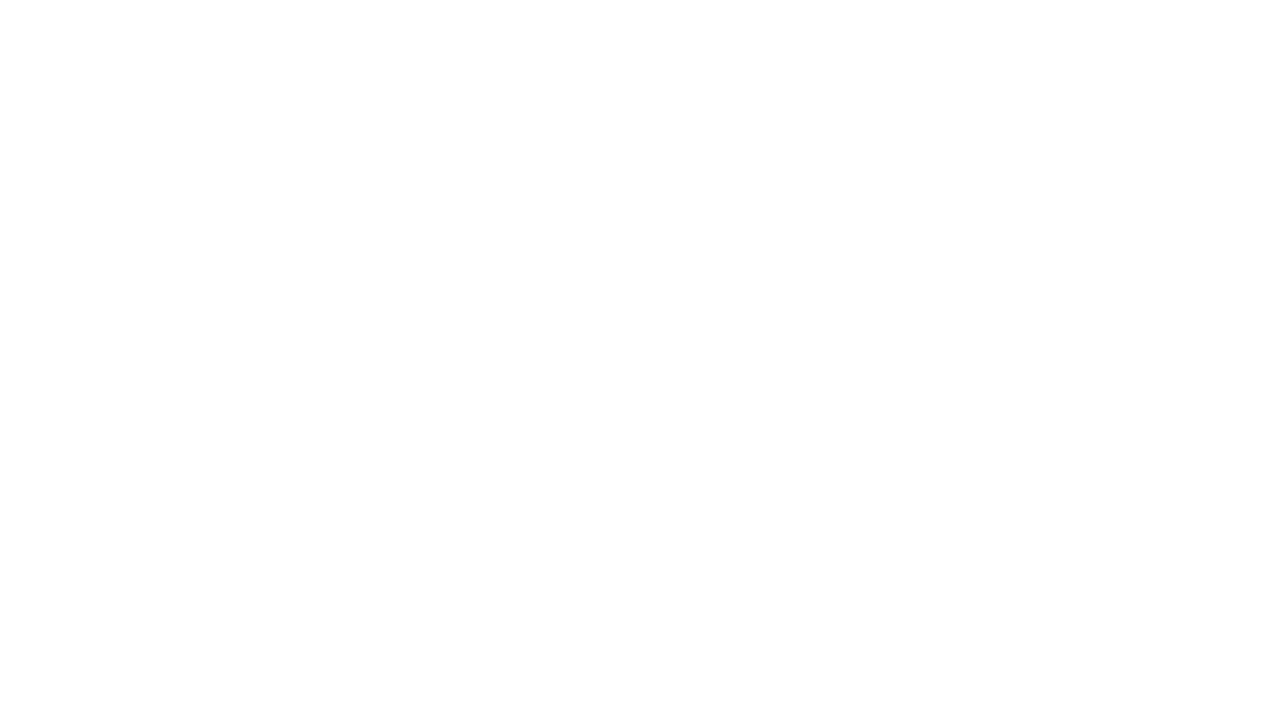

Verified page title is 'Index of Available Pages' after going forward
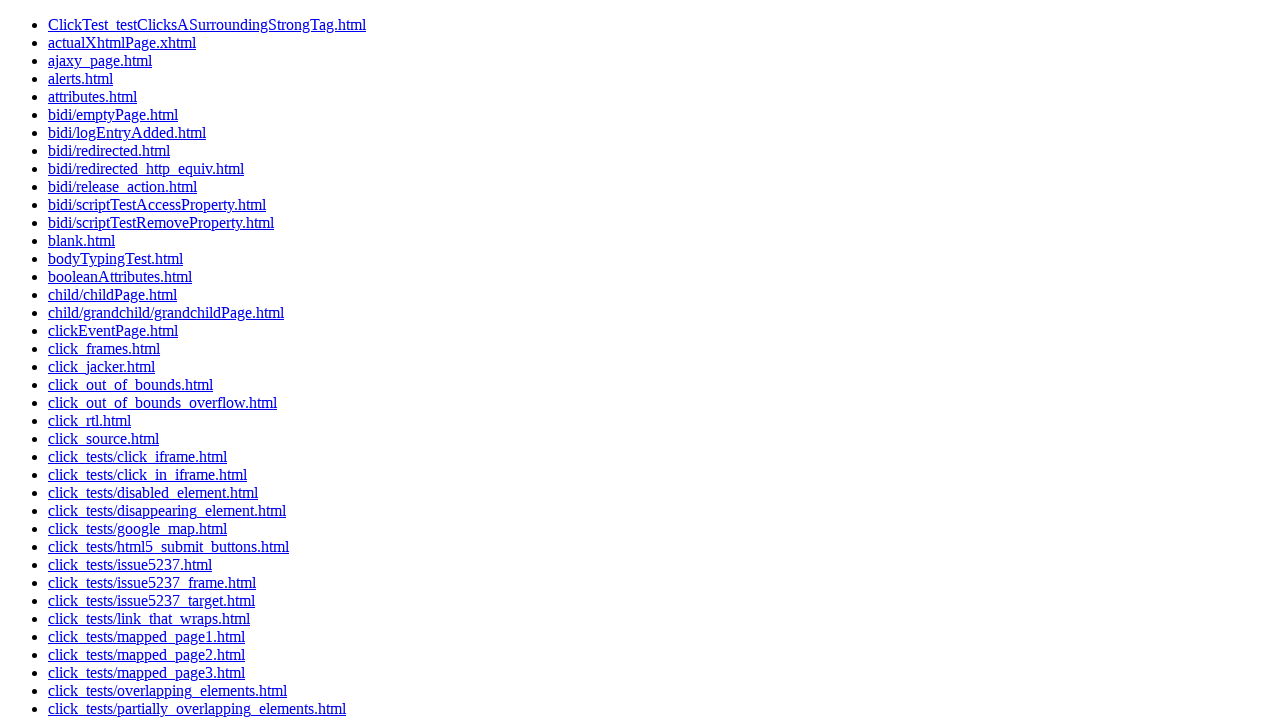

Refreshed the current page
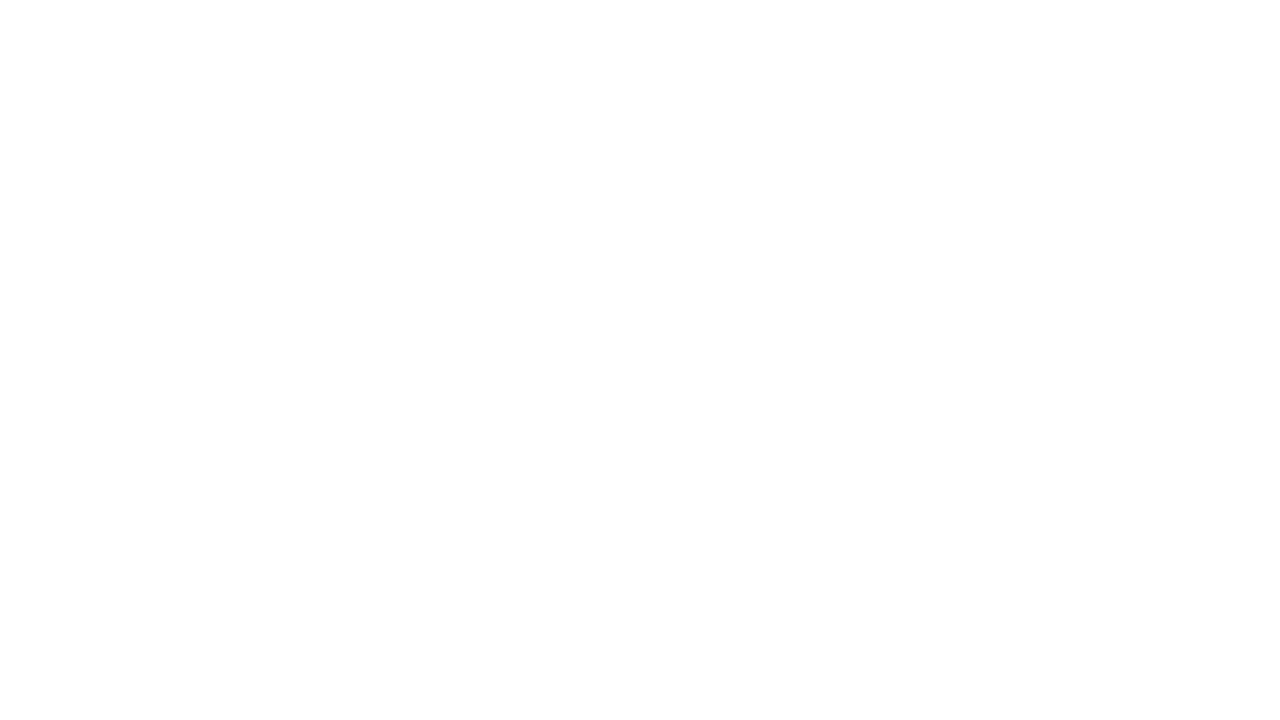

Verified page title is 'Index of Available Pages' after refresh
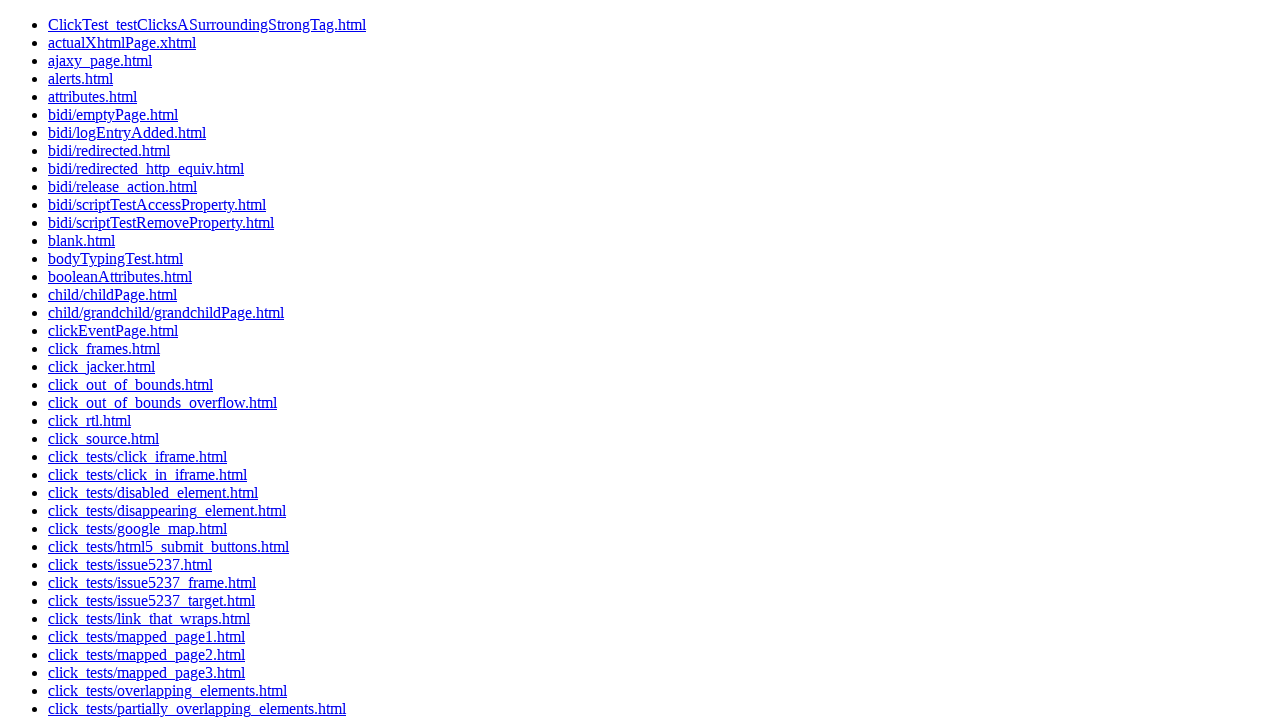

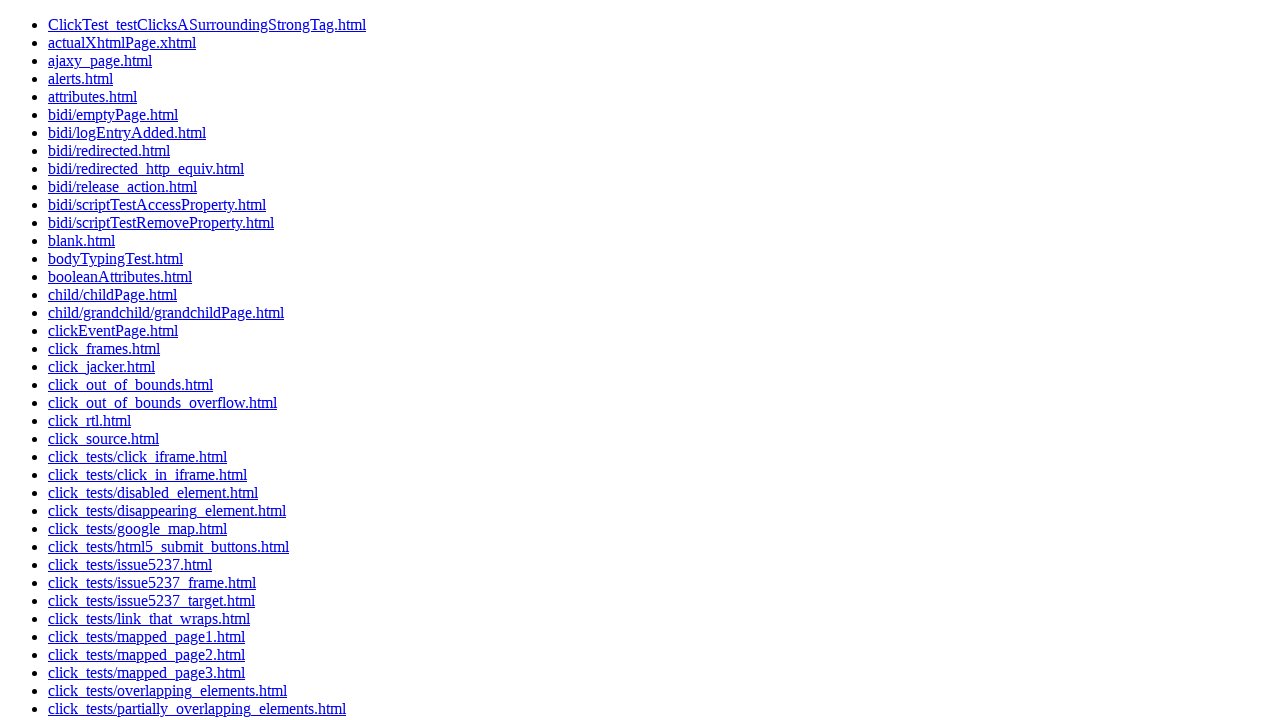